Tests sorting a text column (Email) in ascending order by clicking the column header and verifying the values are sorted alphabetically

Starting URL: http://the-internet.herokuapp.com/tables

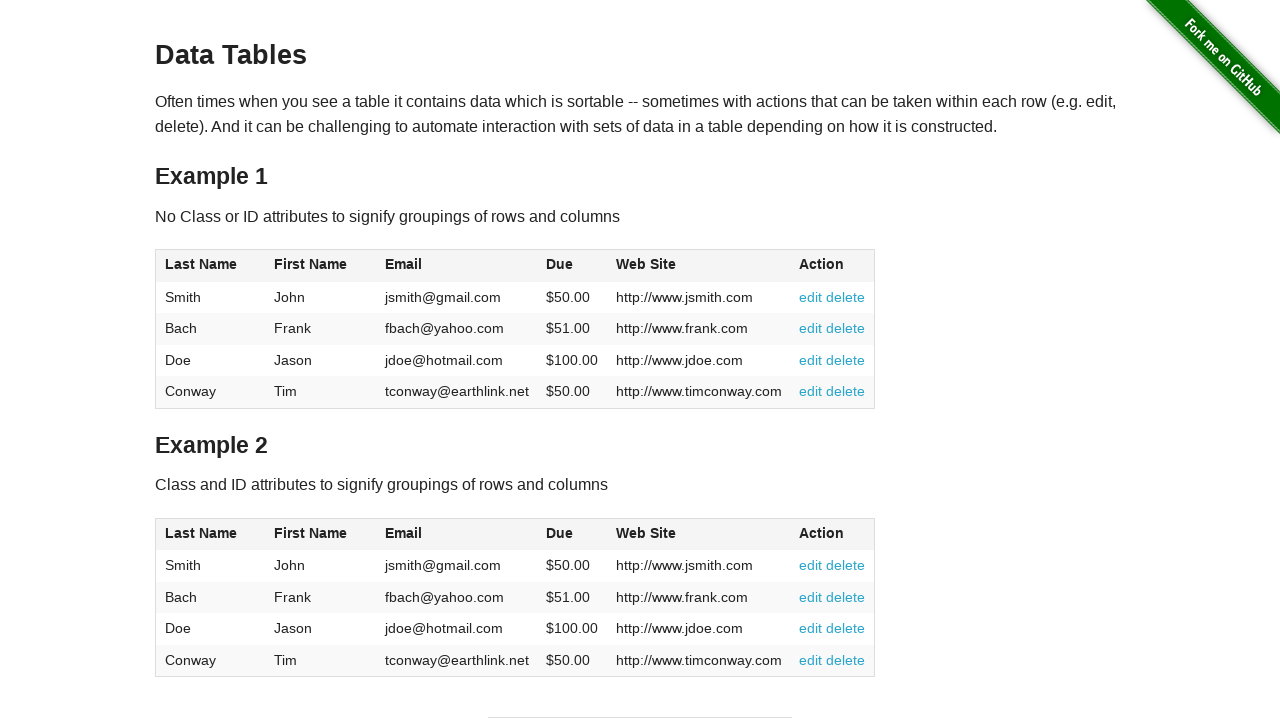

Clicked Email column header to sort ascending at (457, 266) on #table1 thead tr th:nth-of-type(3)
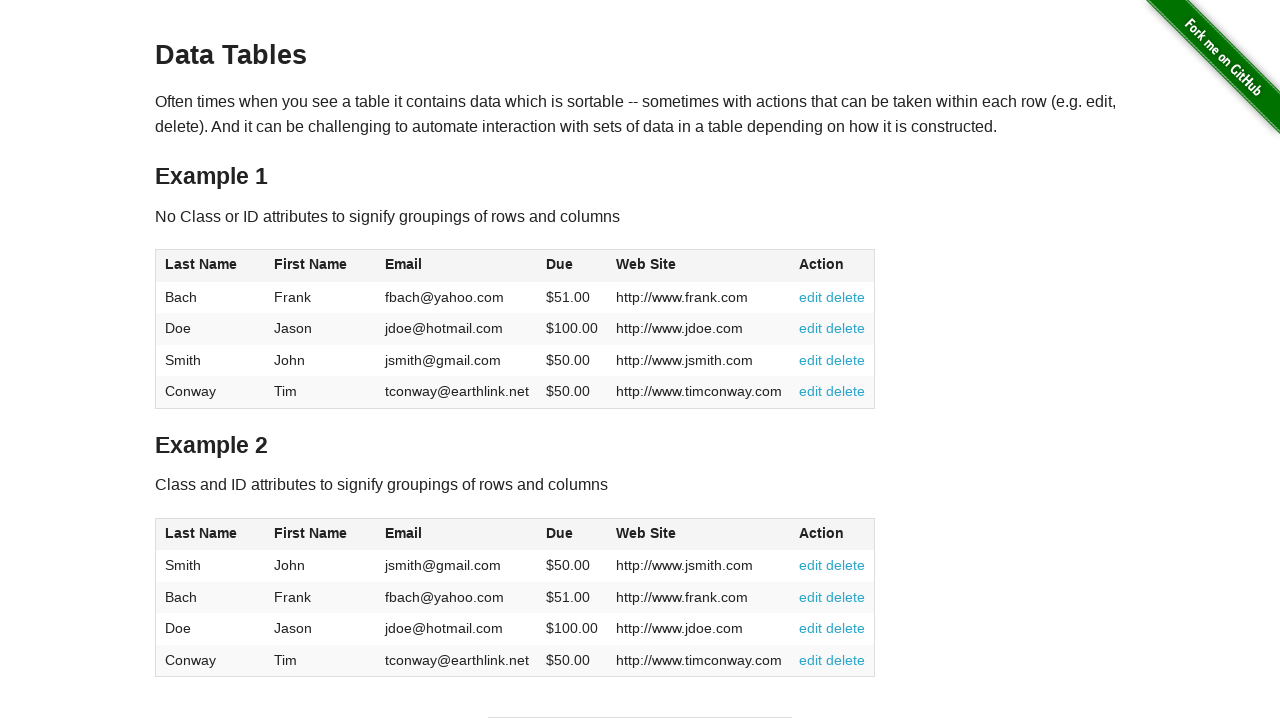

Email column cells loaded after sorting
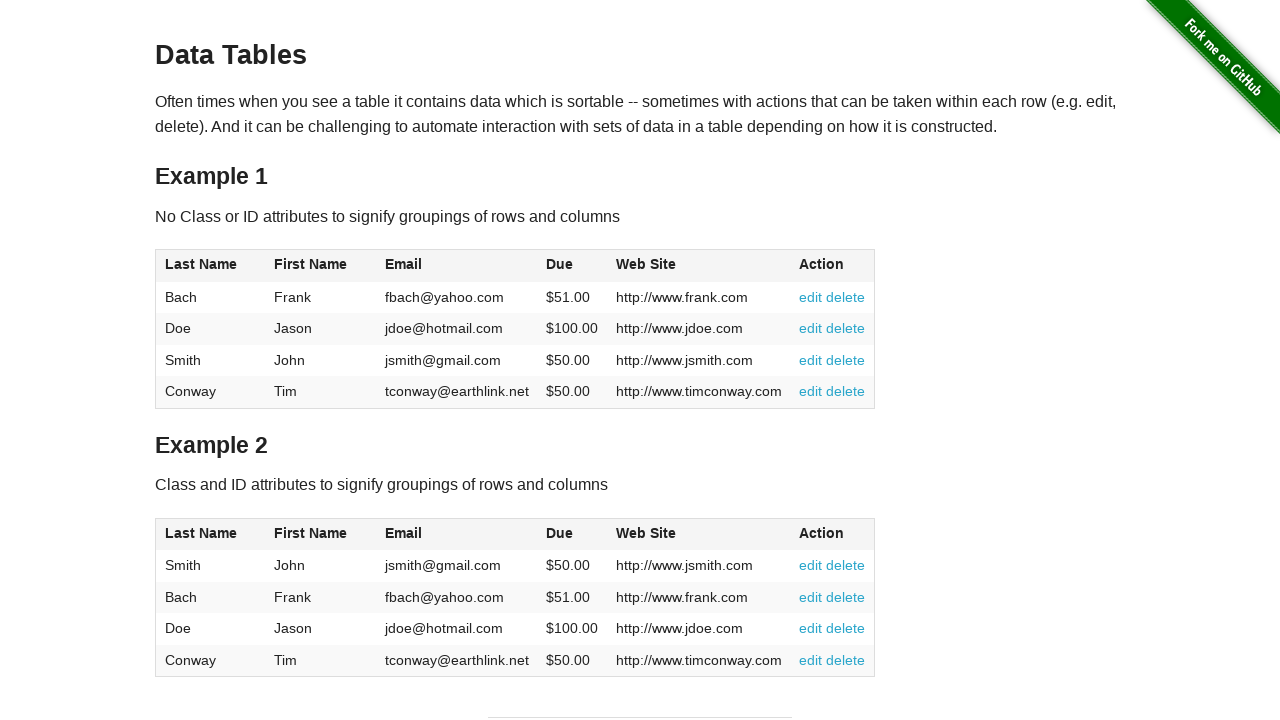

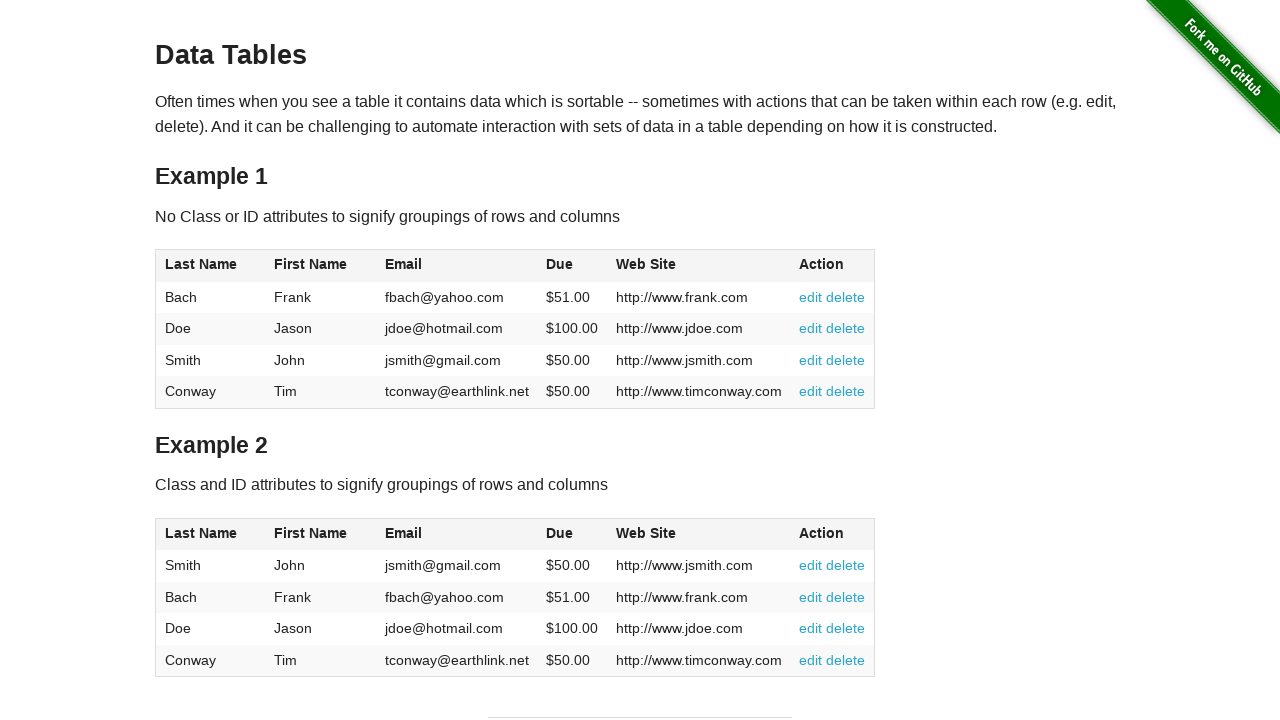